Tests the add/remove elements functionality by adding two elements, verifying they exist, then removing one and verifying the count

Starting URL: http://the-internet.herokuapp.com/add_remove_elements/

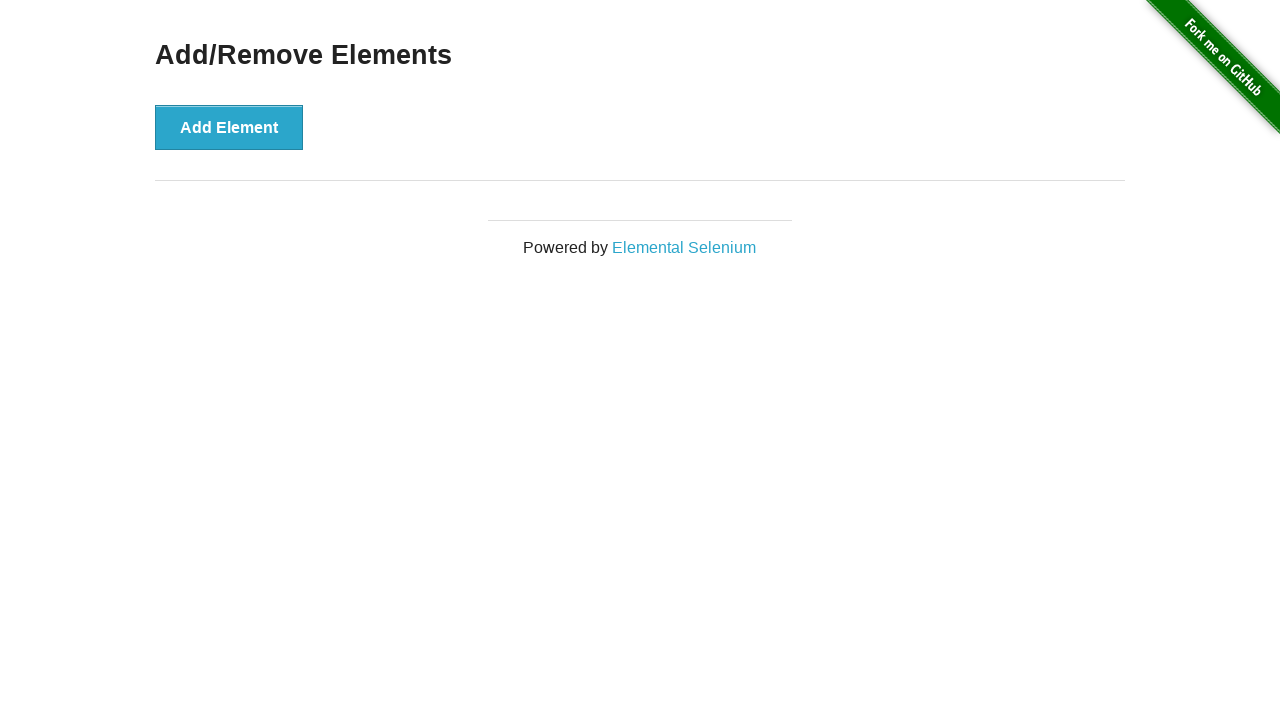

Clicked Add Element button (first click) at (229, 127) on button:text('Add Element')
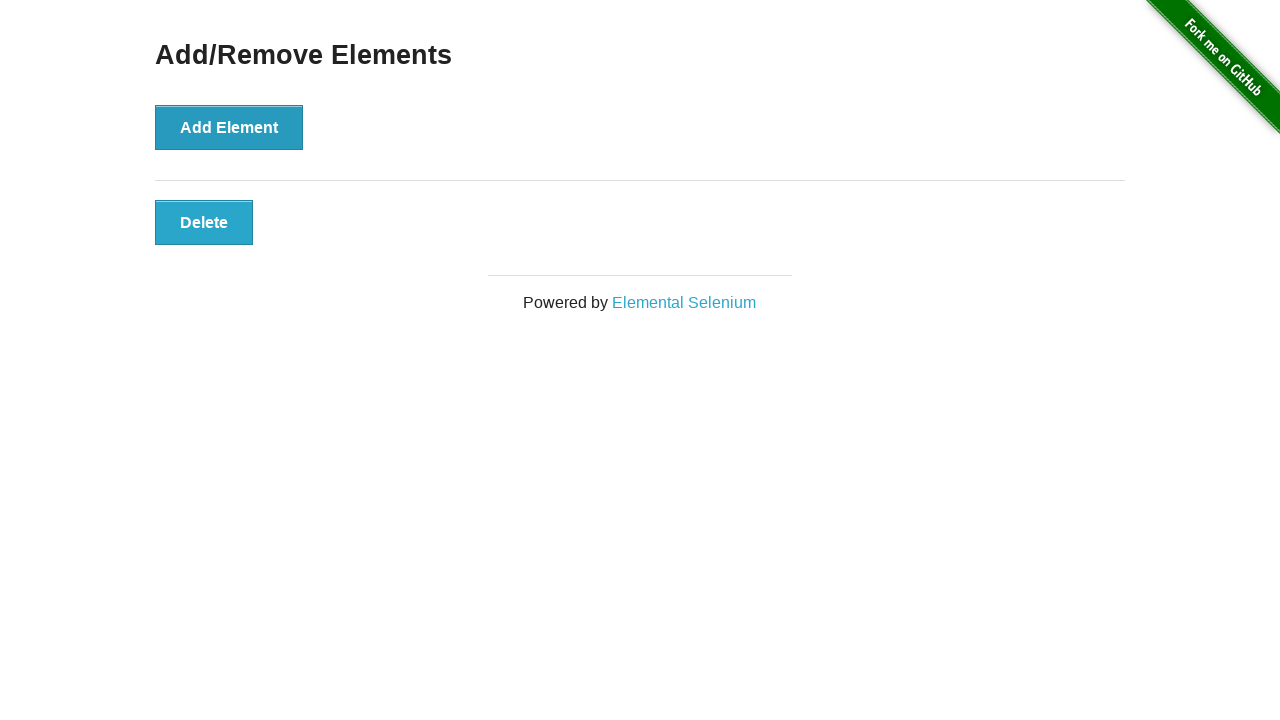

Clicked Add Element button (second click) at (229, 127) on button:text('Add Element')
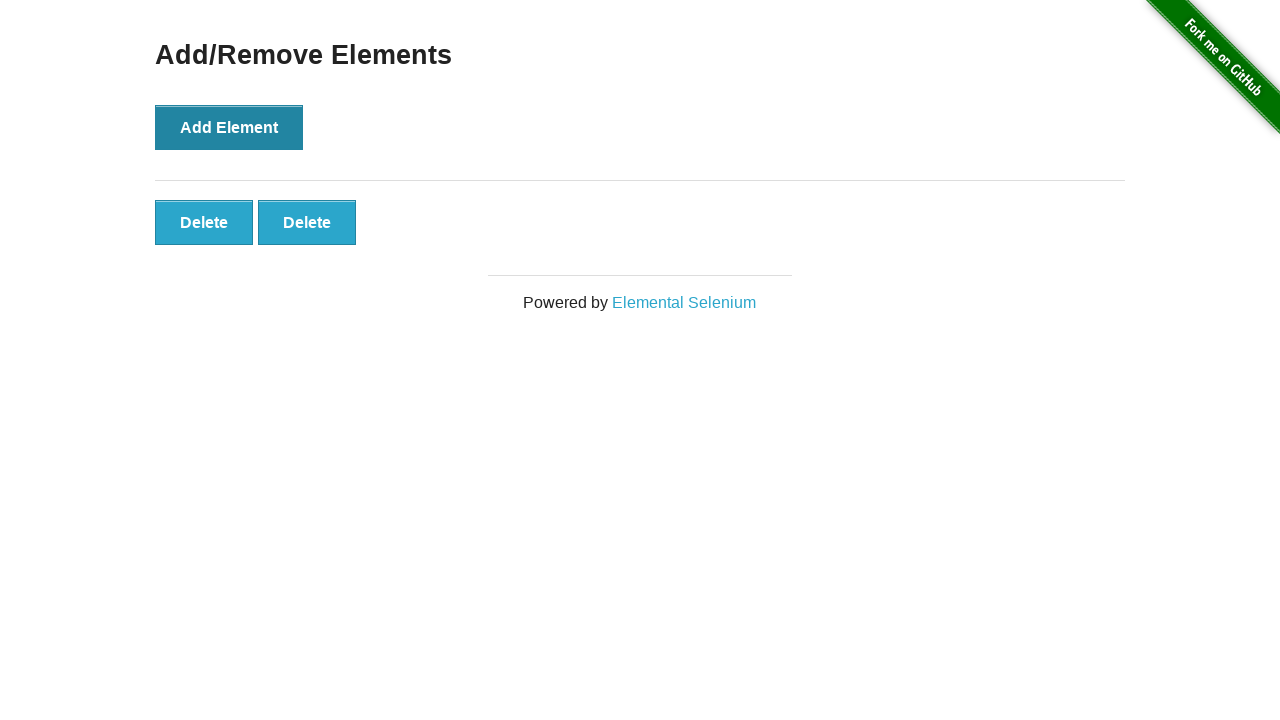

Verified two Delete buttons are present
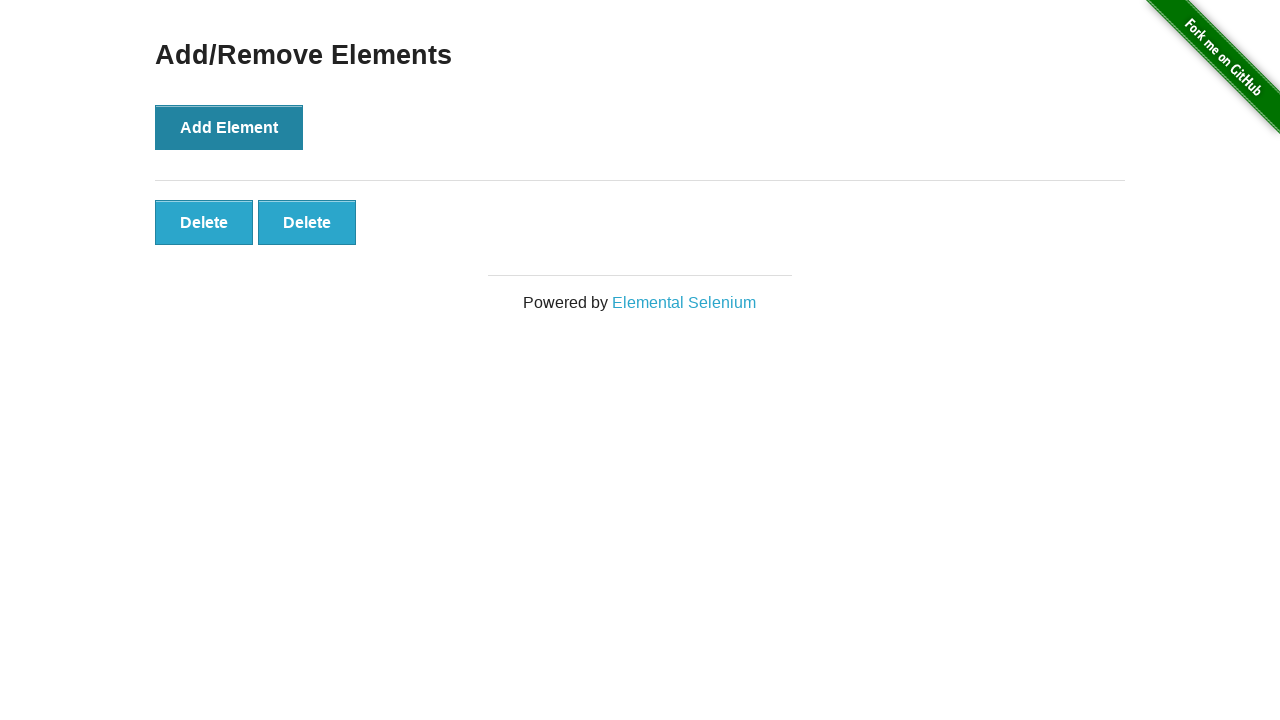

Clicked the second Delete button to remove one element at (307, 222) on button:text('Delete') >> nth=1
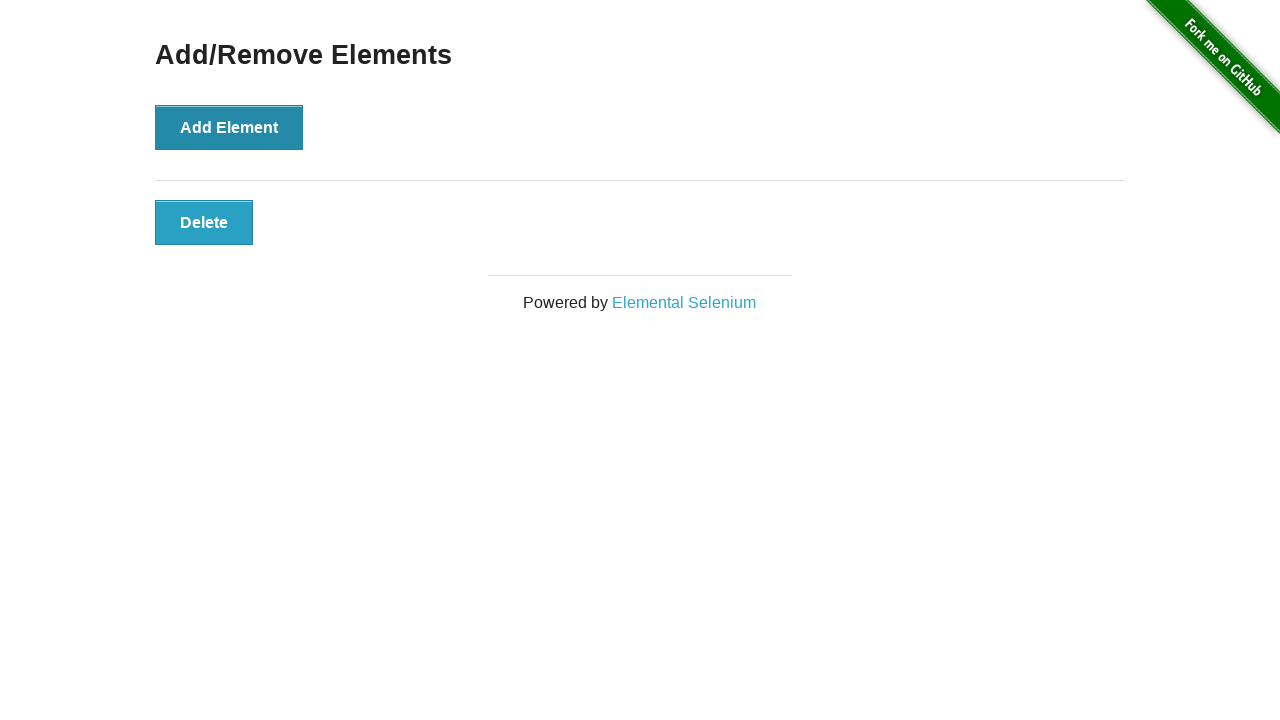

Verified only one Delete button remains
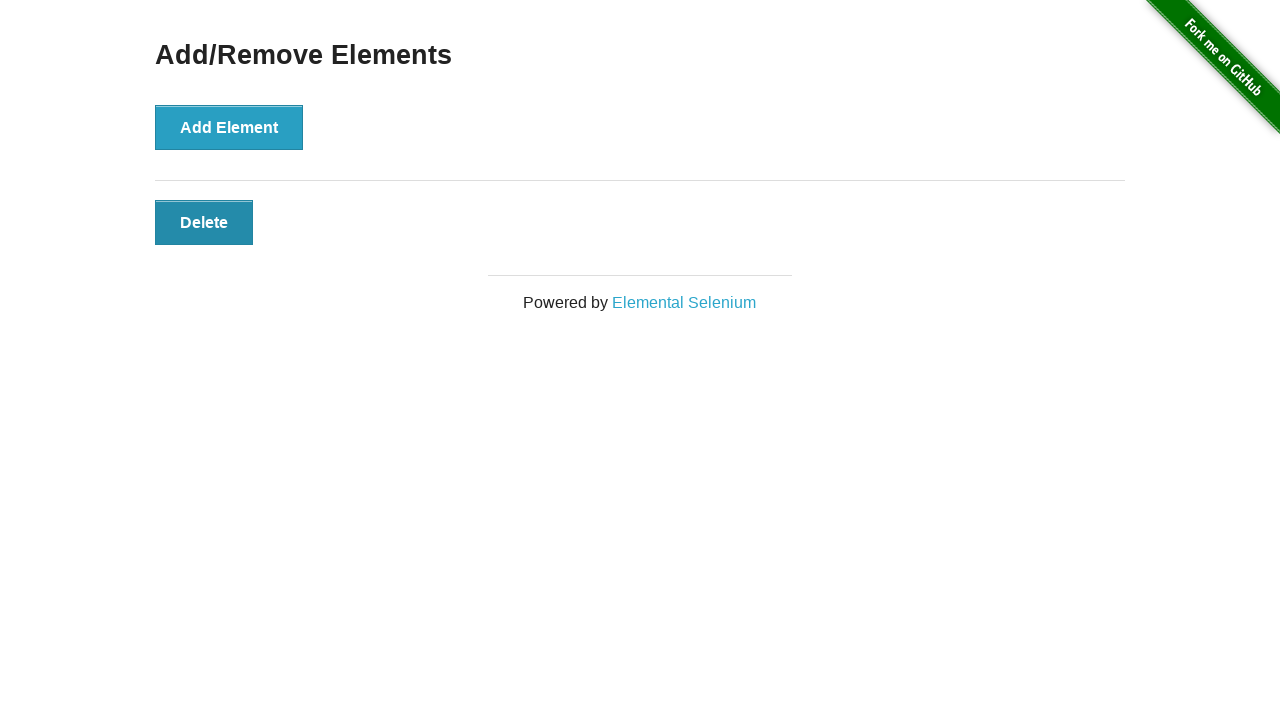

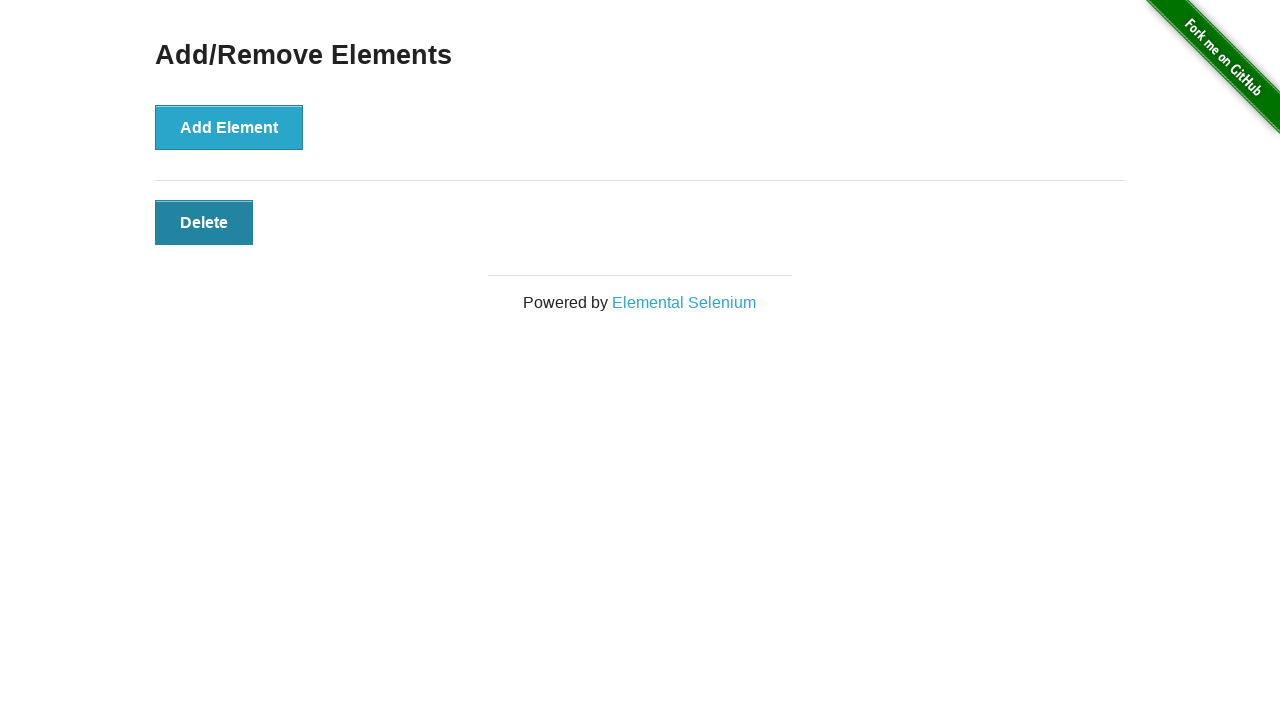